Tests page scrolling functionality by scrolling down and up using keyboard actions, and also tests horizontal scrolling

Starting URL: https://techproeducation.com

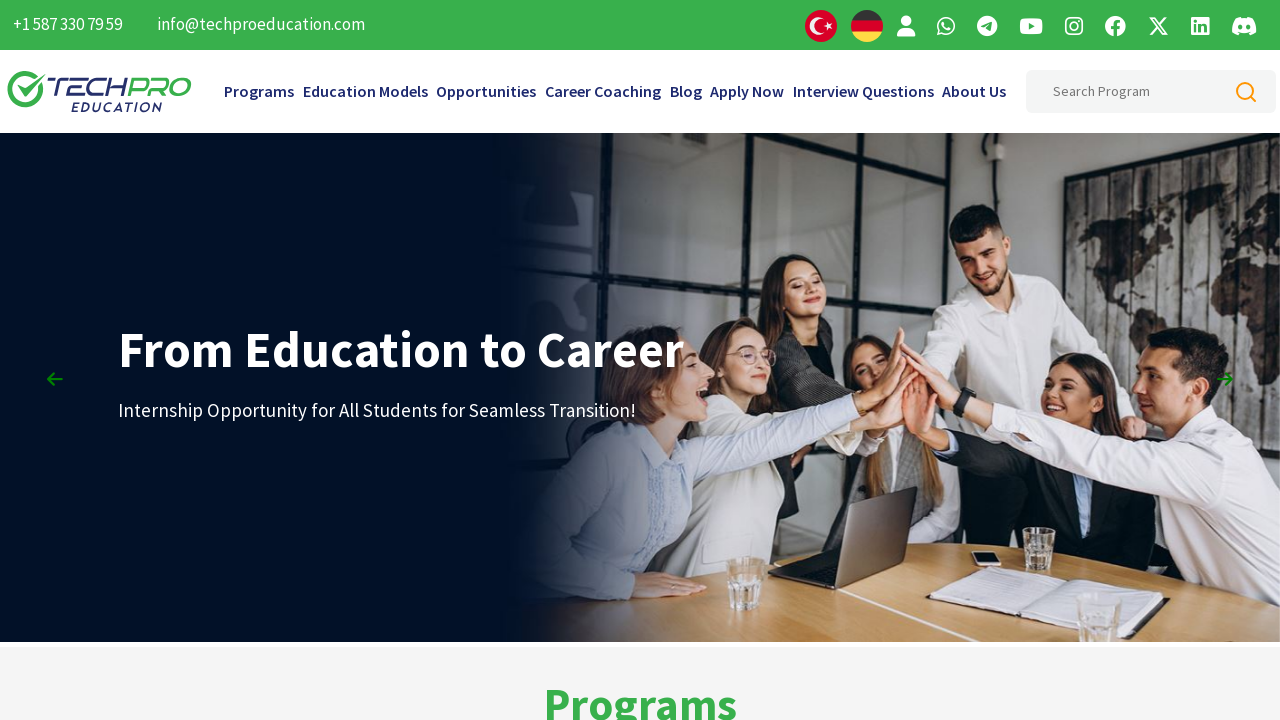

Pressed PageDown to scroll down
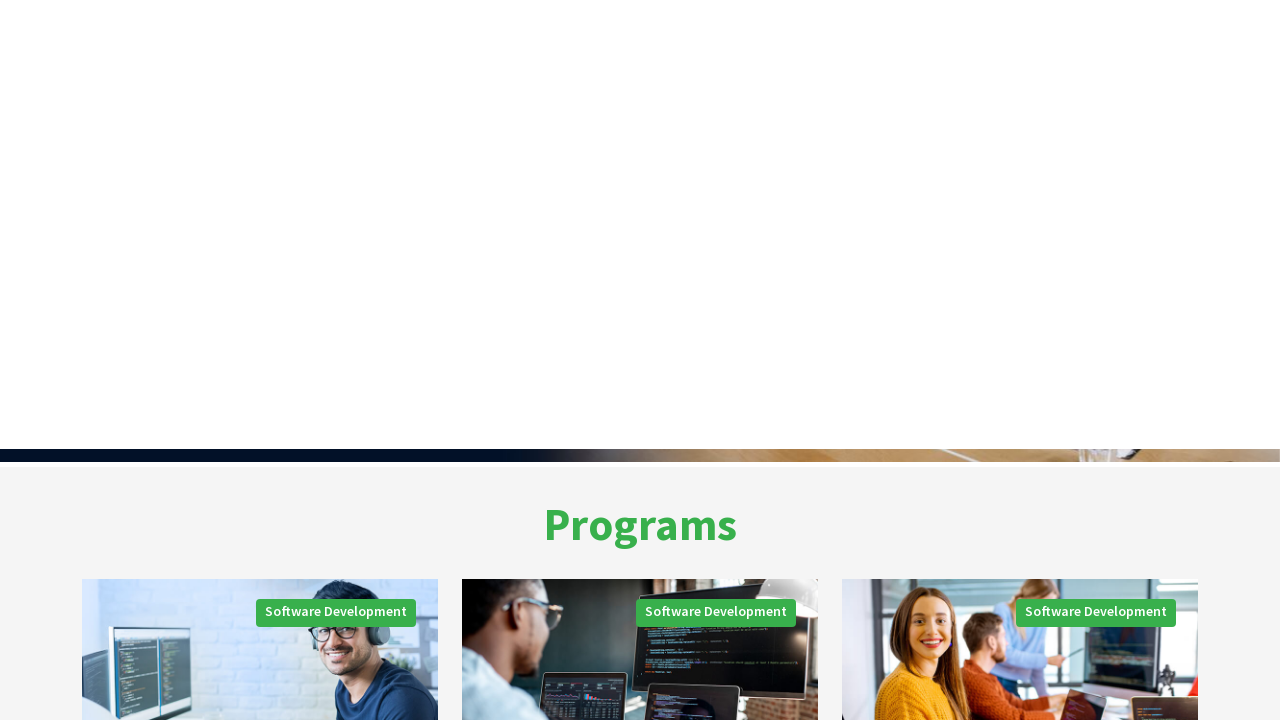

Pressed PageDown to scroll down further
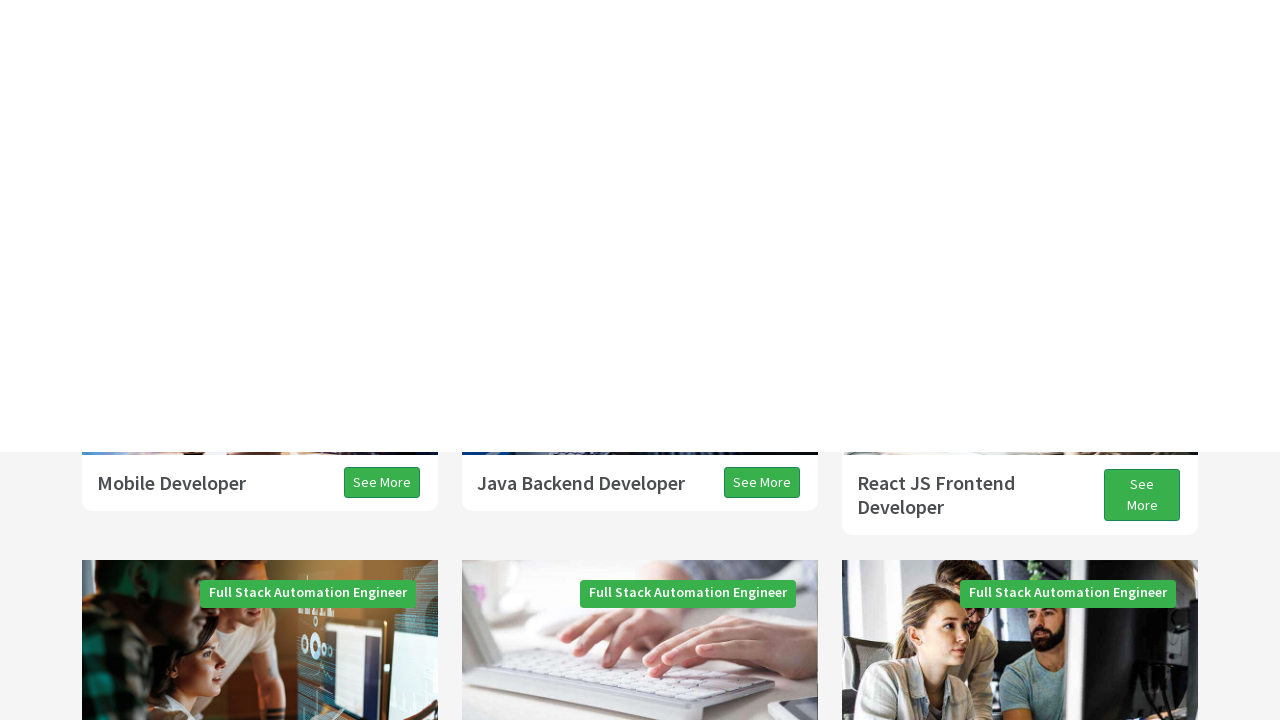

Pressed PageDown to scroll down further
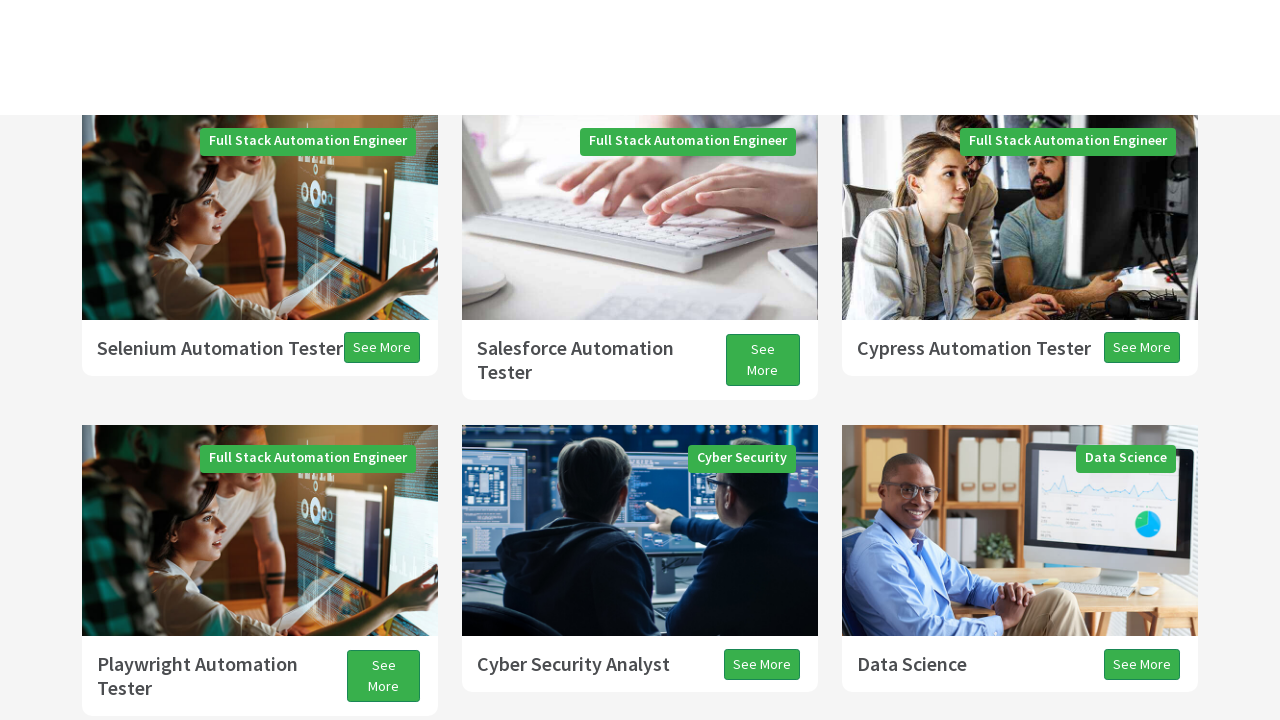

Pressed ArrowDown for smaller scroll distance
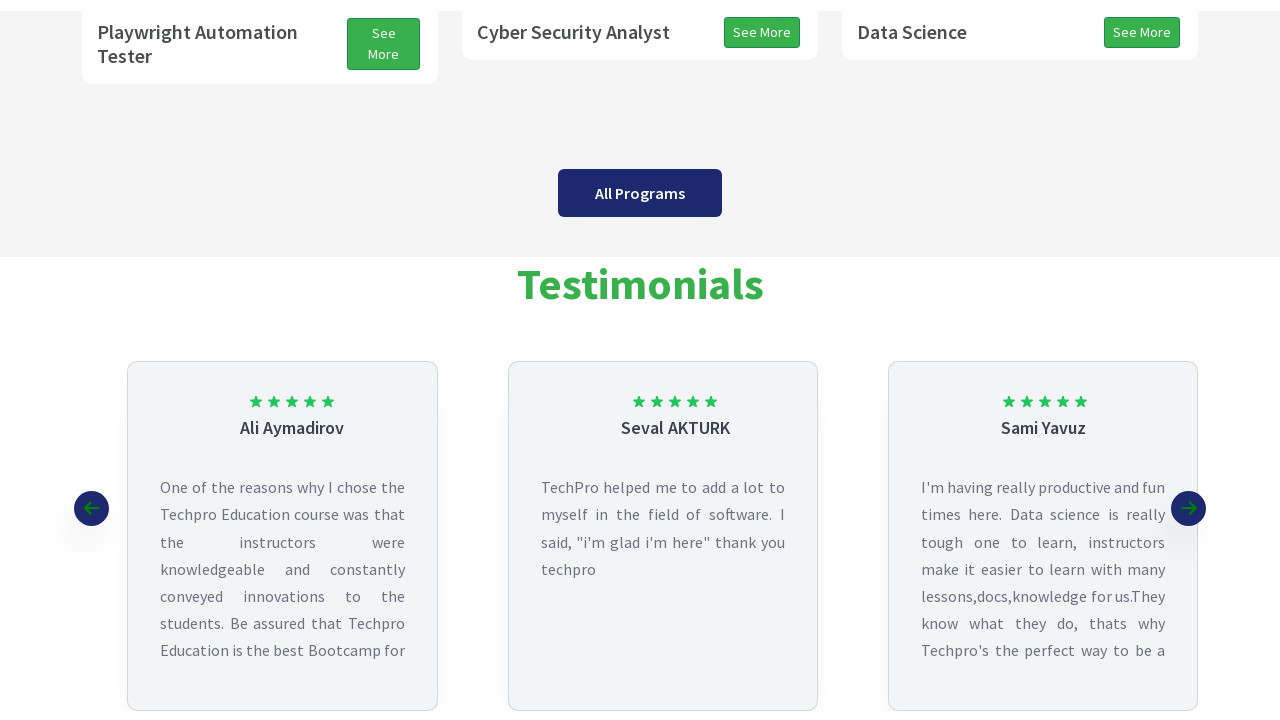

Pressed PageUp to scroll back up
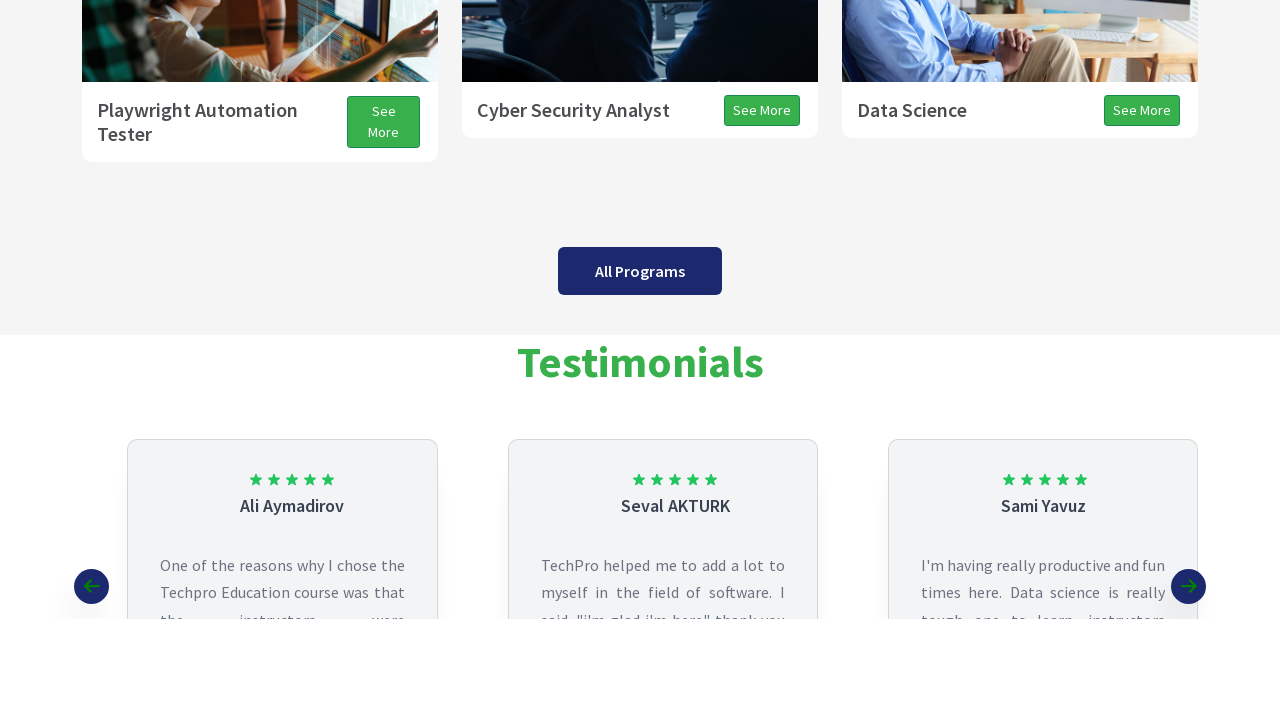

Pressed ArrowUp to scroll up further
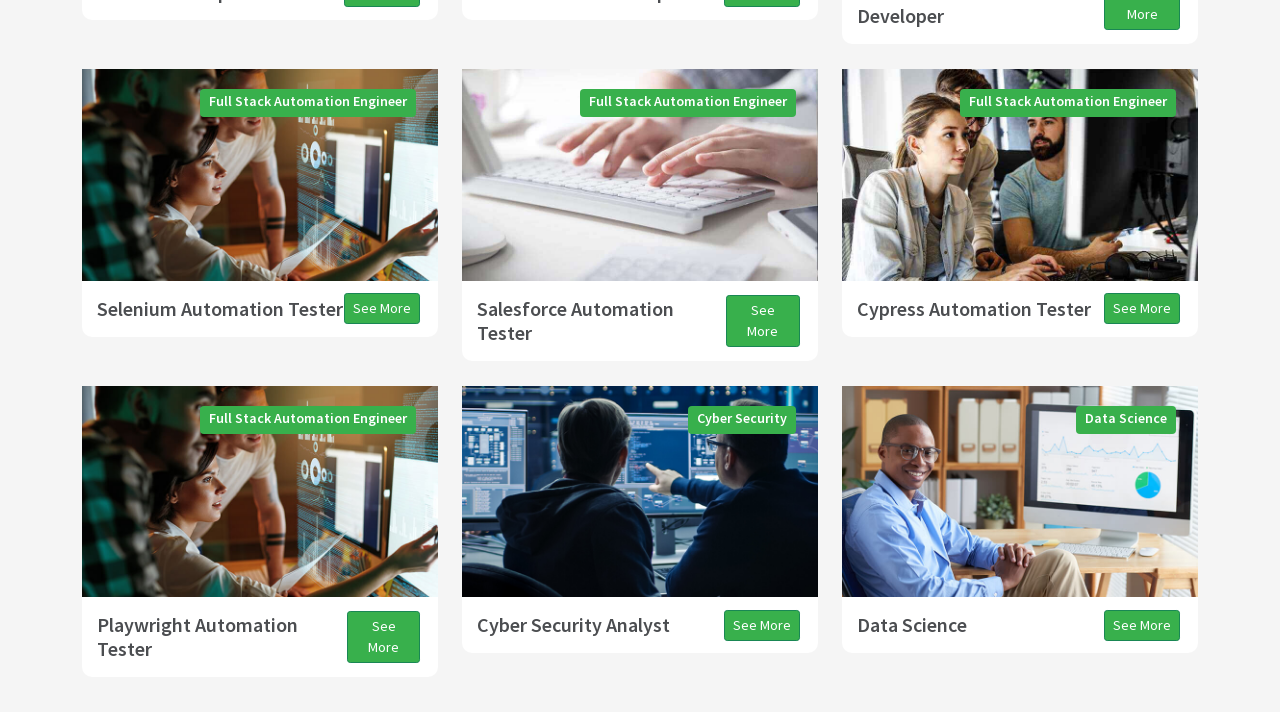

Pressed ArrowRight for horizontal scroll
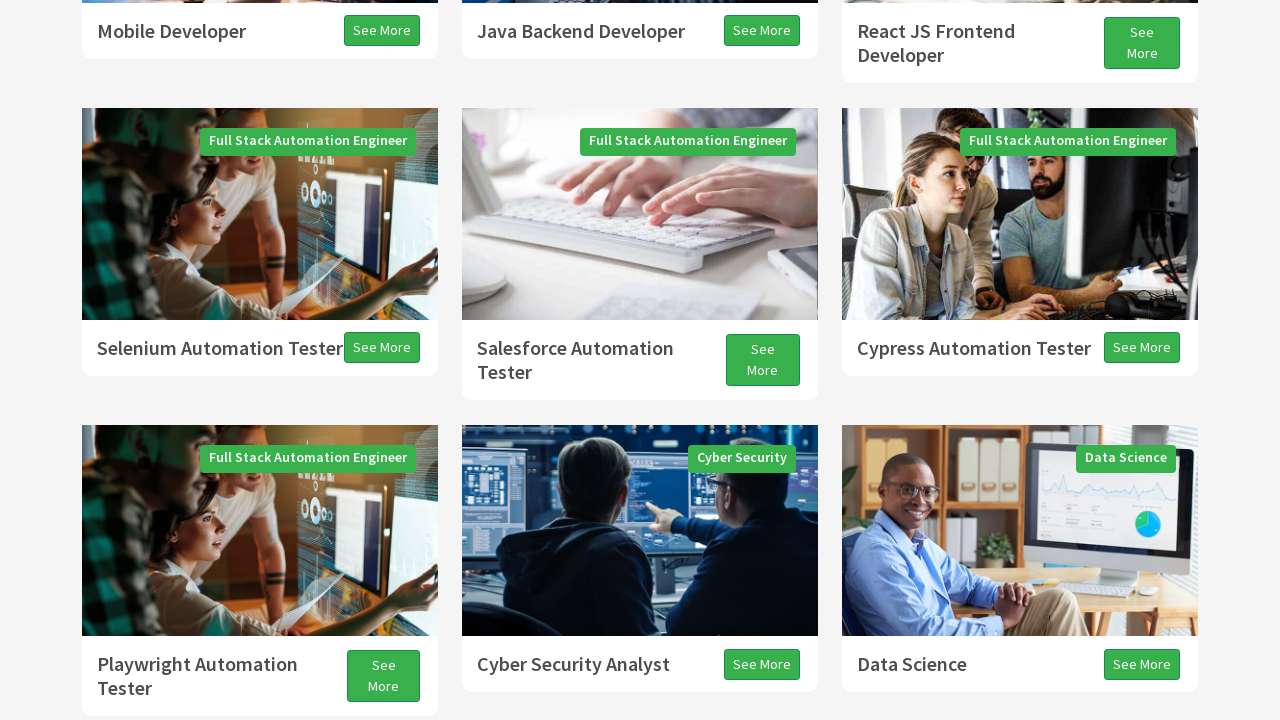

Pressed ArrowLeft for horizontal scroll back
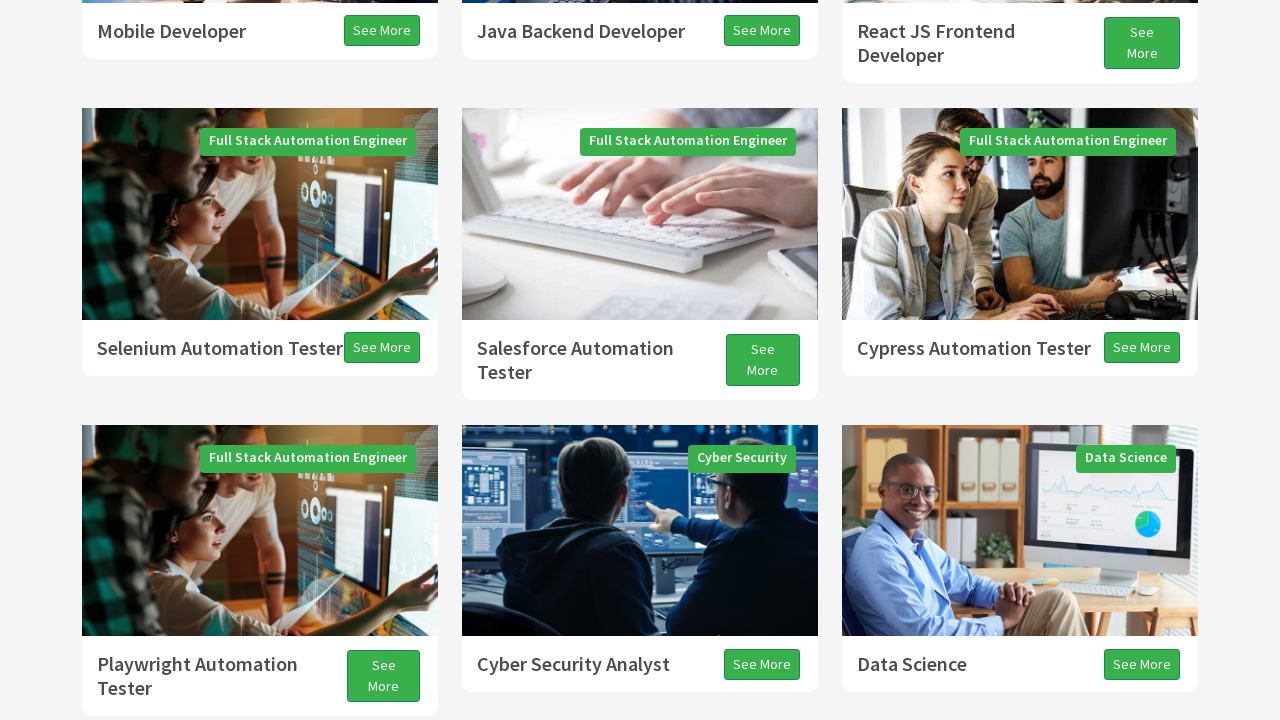

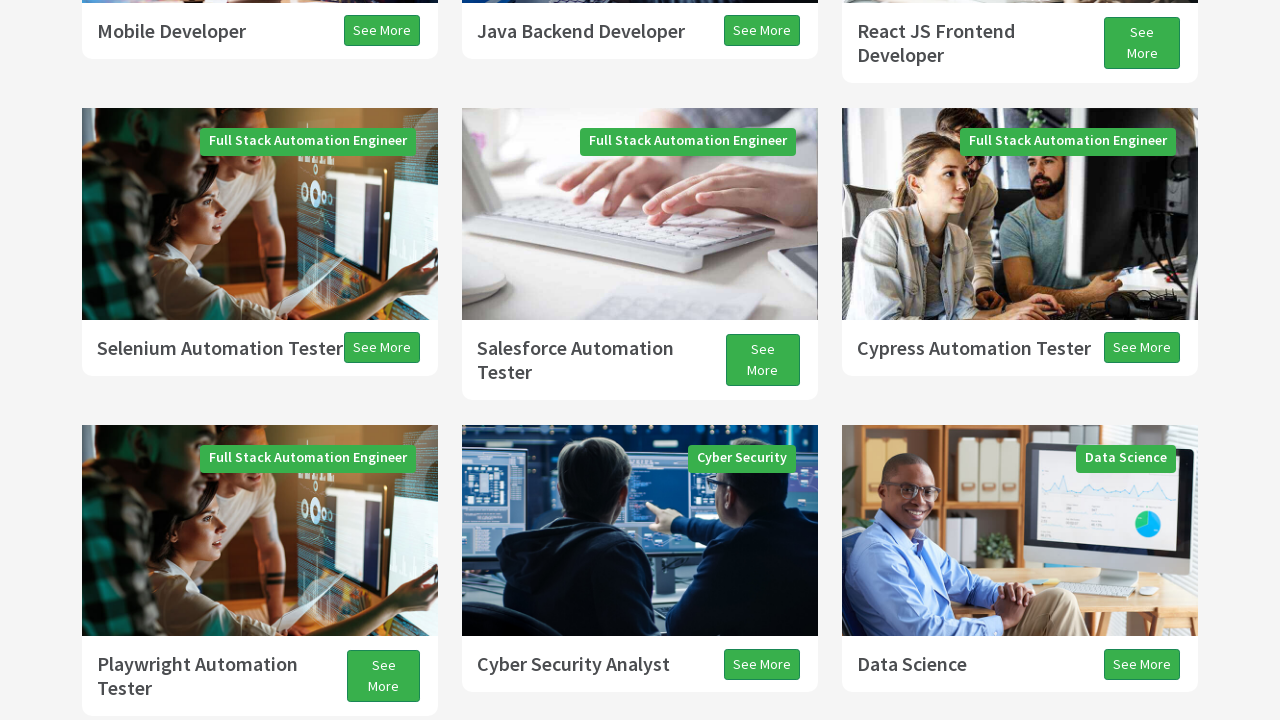